Tests handling of a prompt dialog by entering text and accepting it

Starting URL: https://demoqa.com/alerts

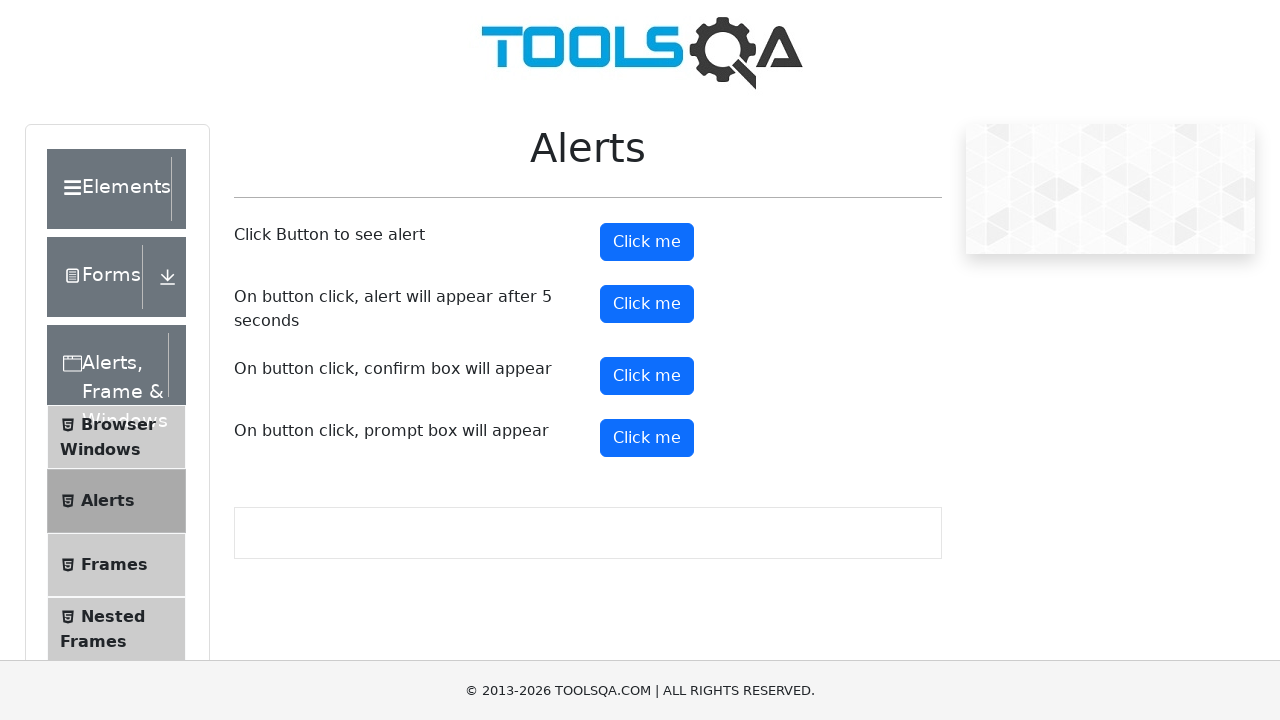

Set up dialog handler to accept prompt with text 'Shika'
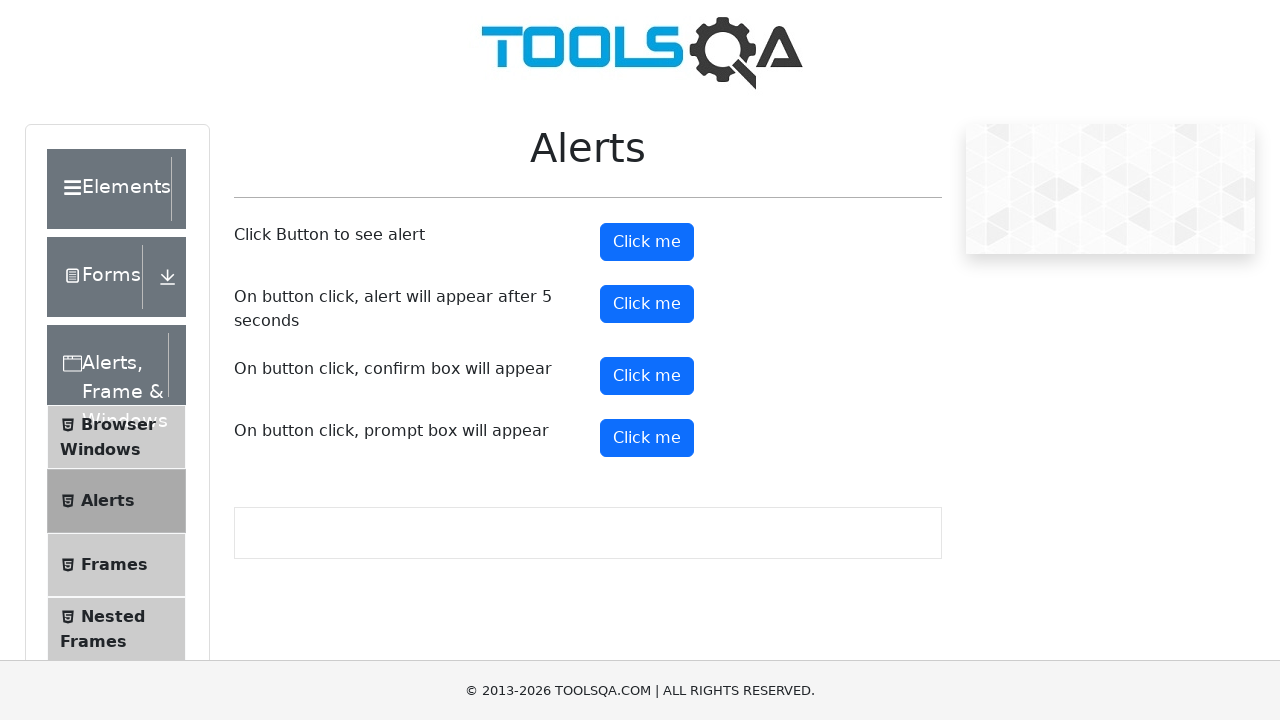

Clicked prompt button to trigger dialog at (647, 438) on #promtButton
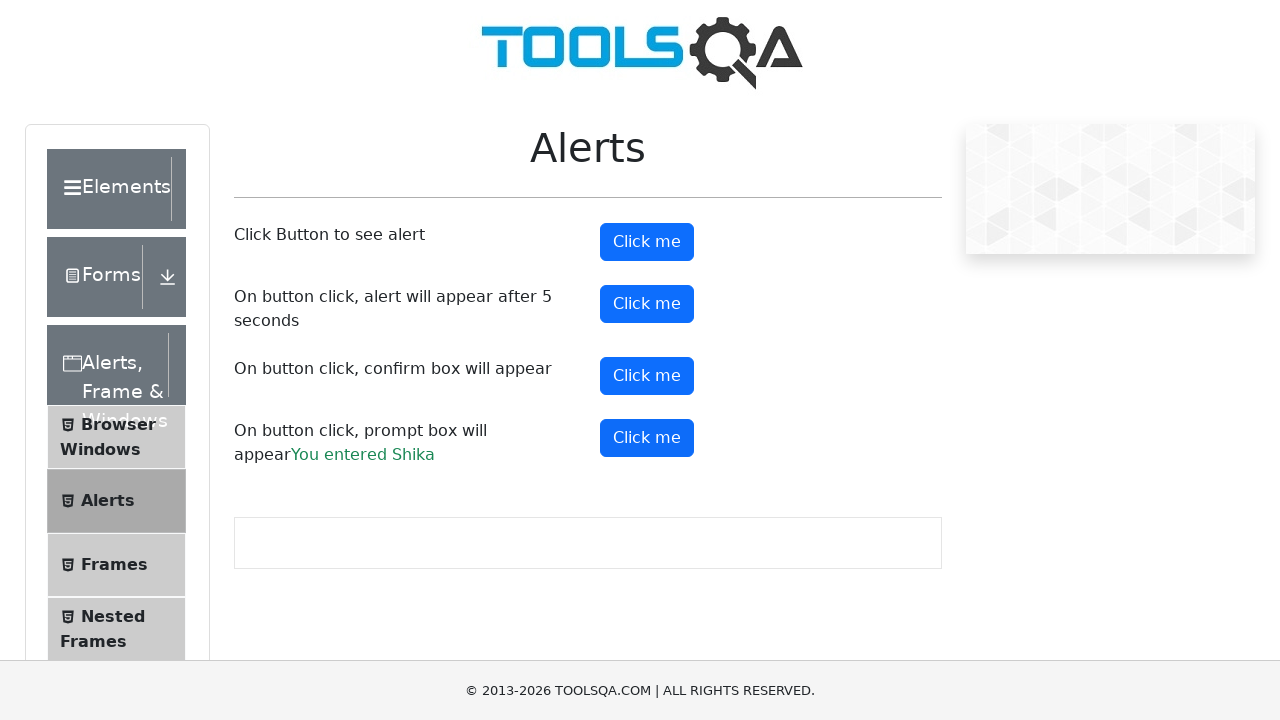

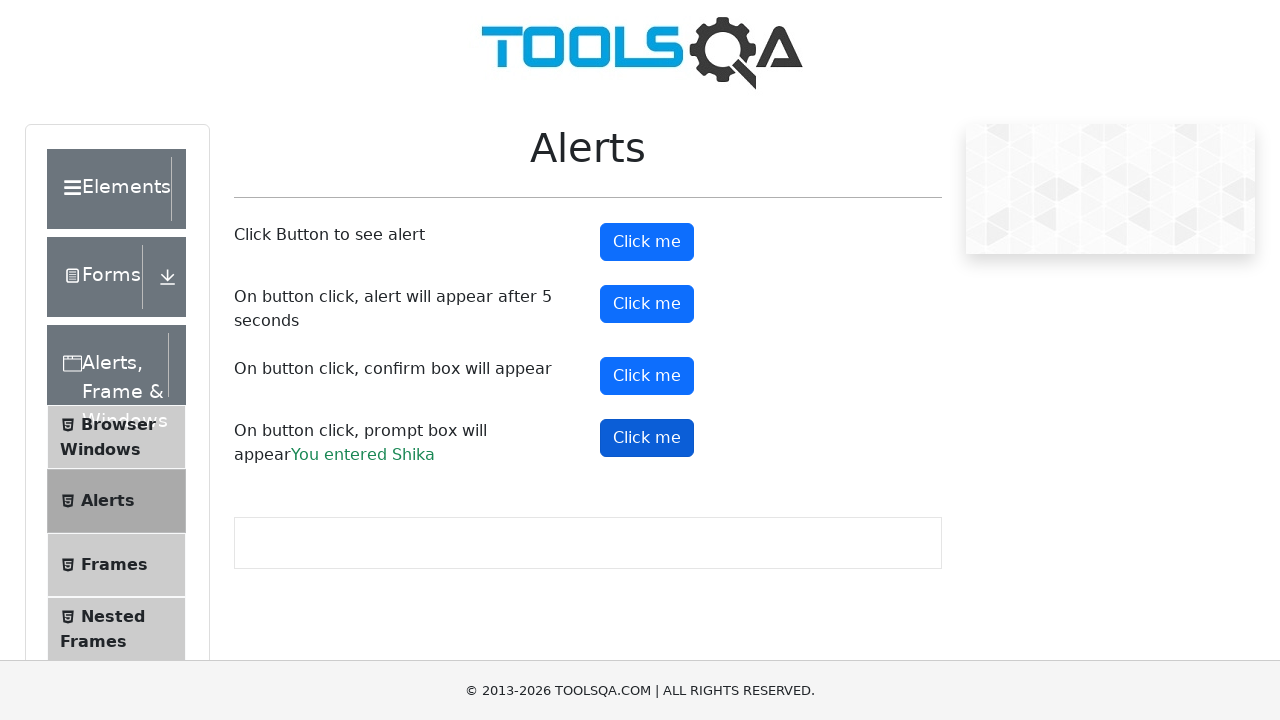